Tests clicking on "Аренда помещений" button and verifies the MFK Strateg 01 text is displayed

Starting URL: https://strateg.by

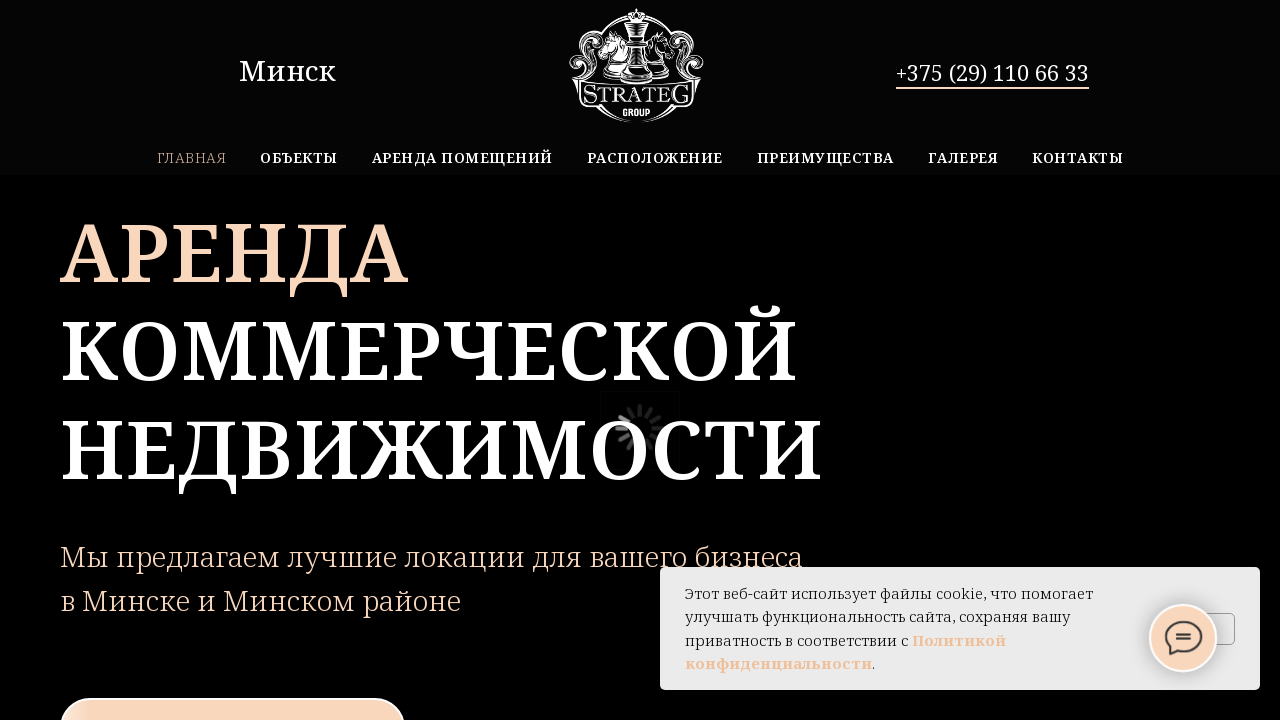

Clicked on 'Аренда помещений' button at (462, 158) on xpath=//*[@class='t770__bottomwrapper t-align_center']//a[contains(text(), 'Арен
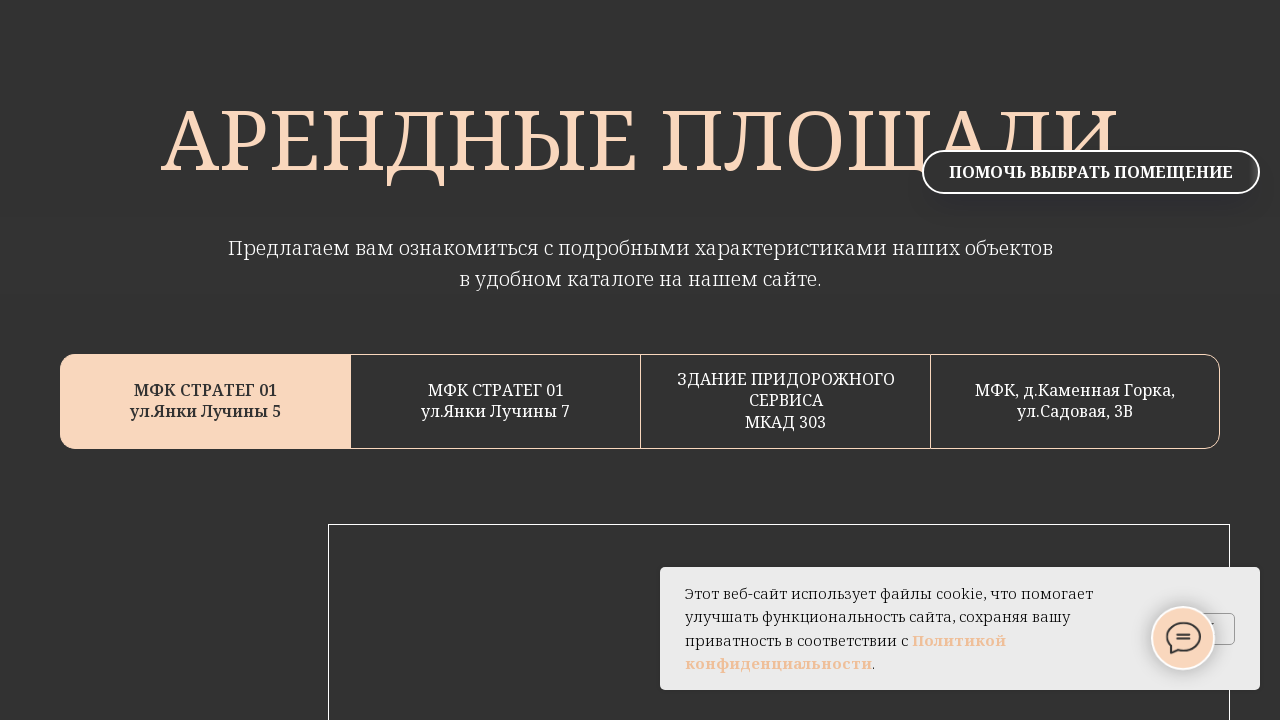

MFK Strateg 01 element loaded
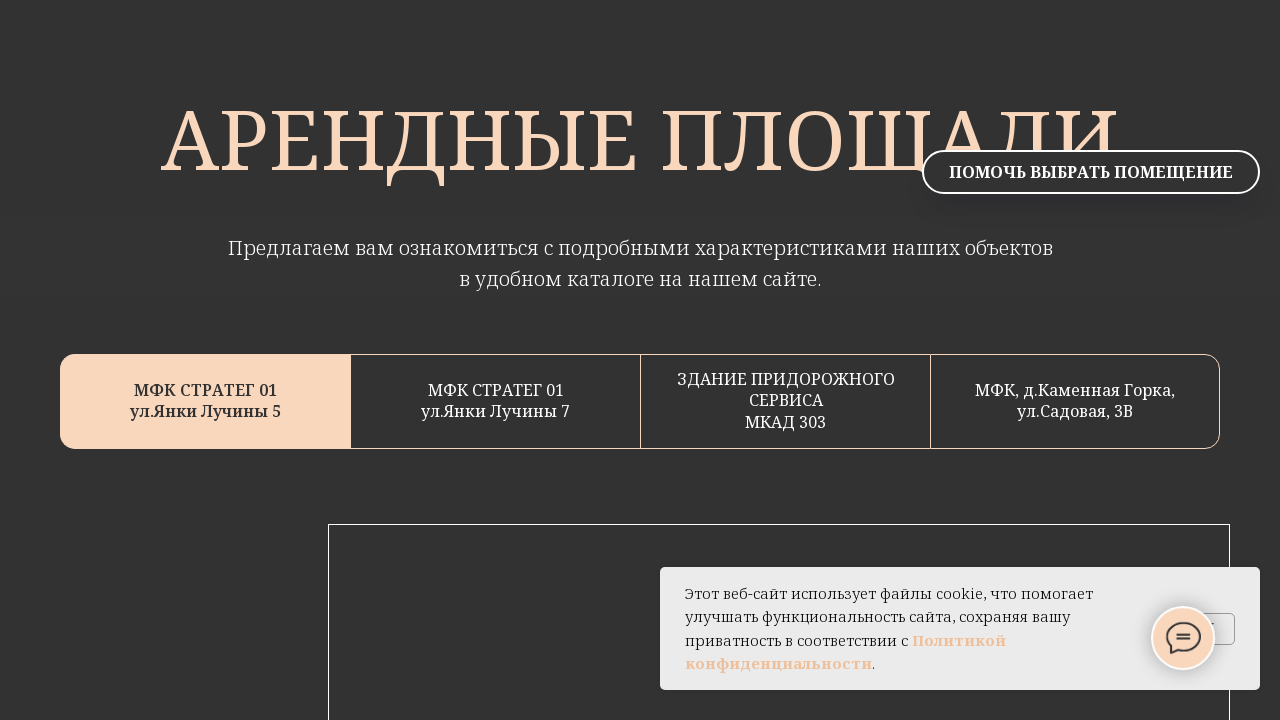

Located МФК СТРАТЕГ 01 element
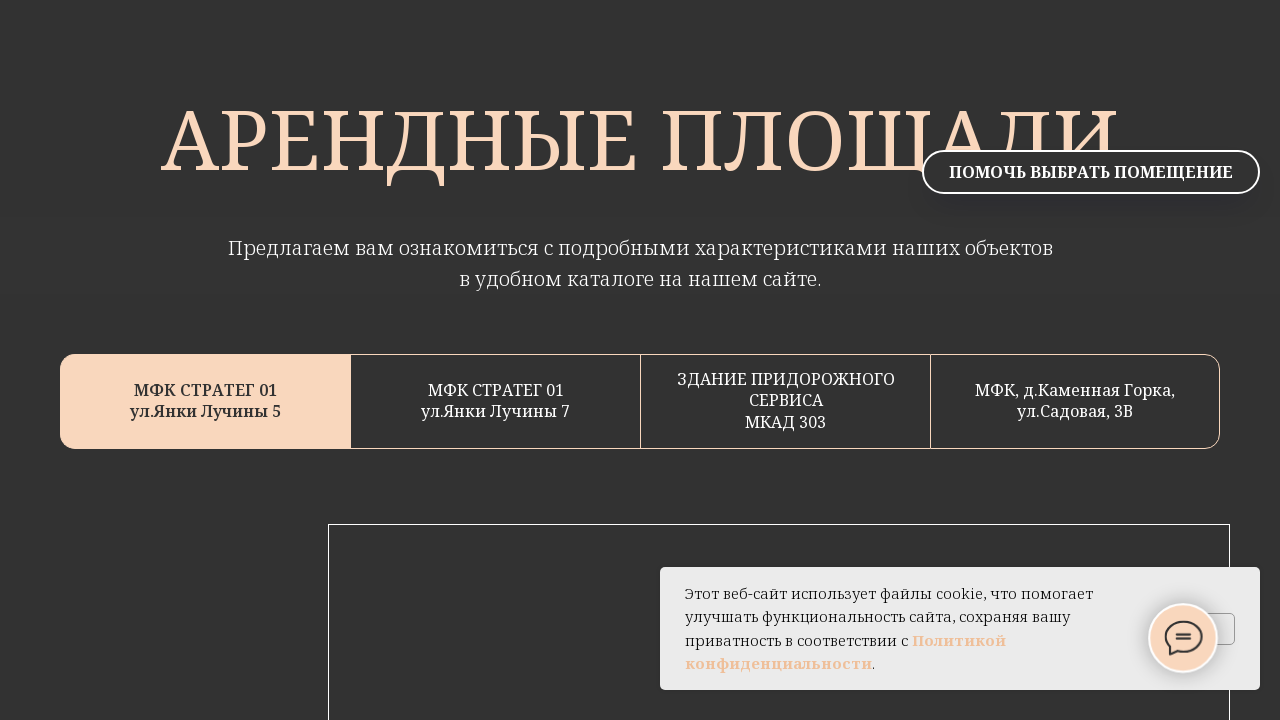

Verified that МФК СТРАТЕГ 01 text is displayed
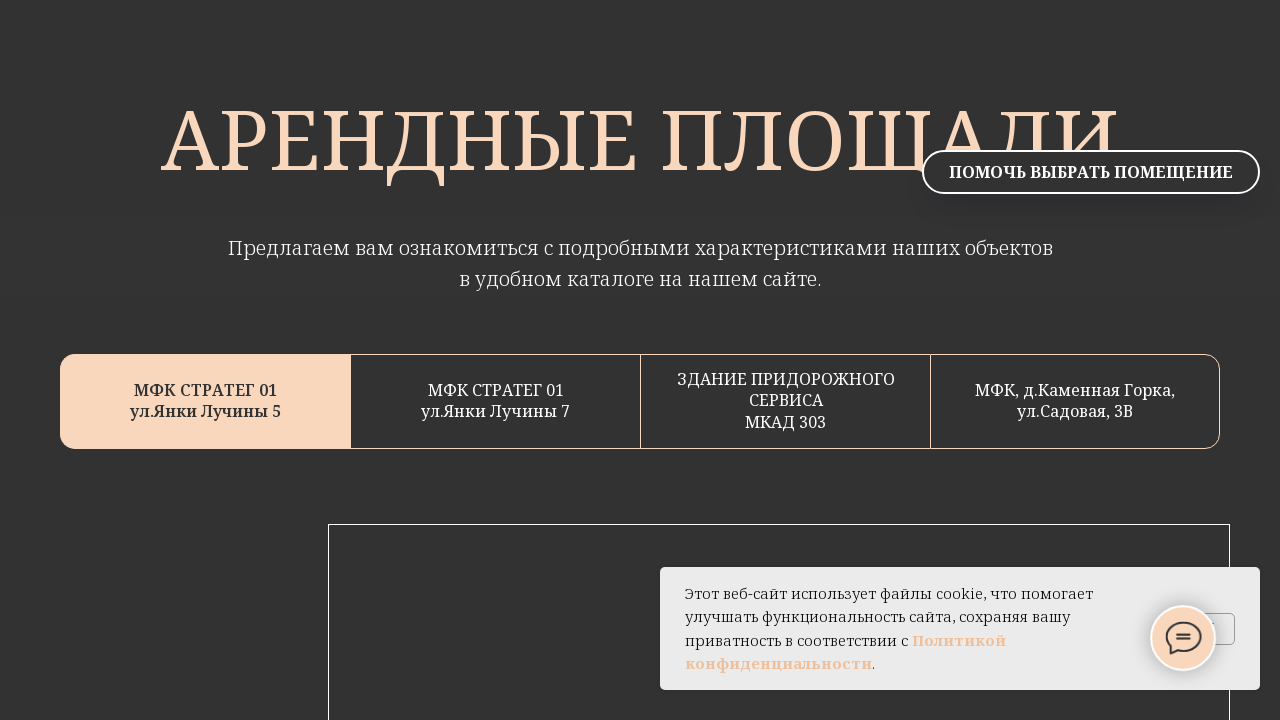

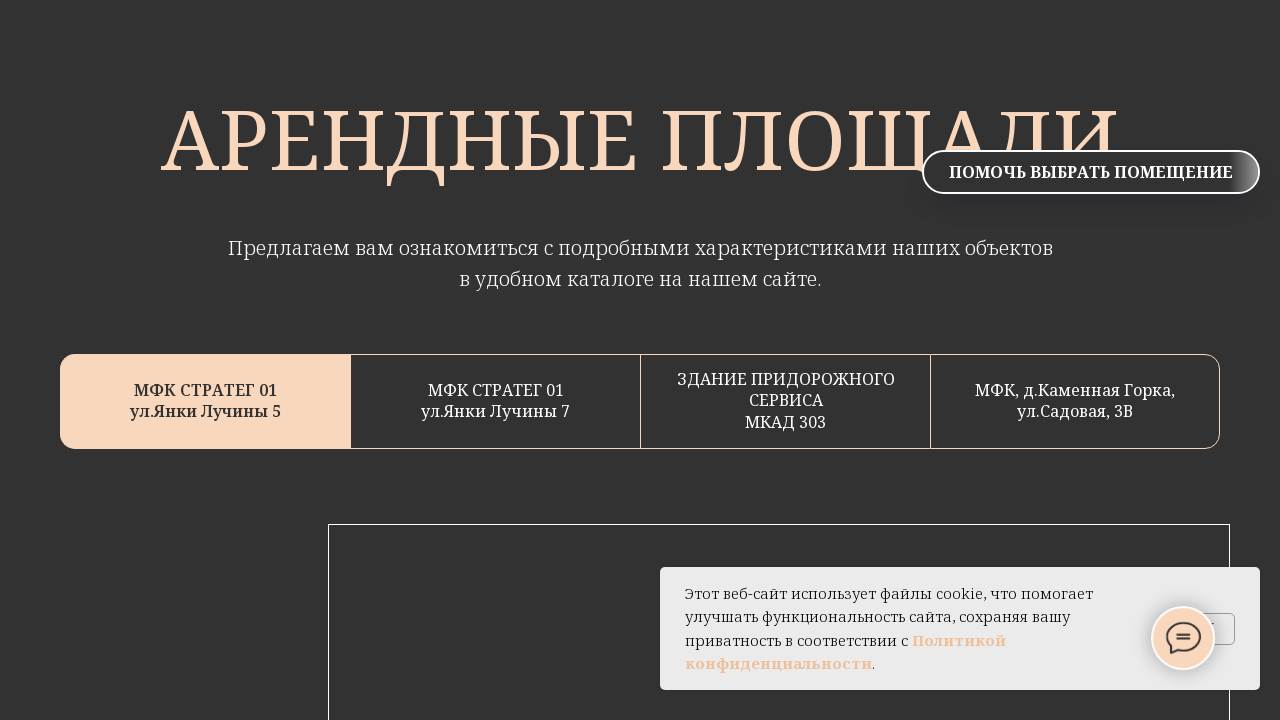